Tests JavaScript alert handling by clicking a button that triggers an alert and then accepting/dismissing it

Starting URL: https://demoqa.com/alerts

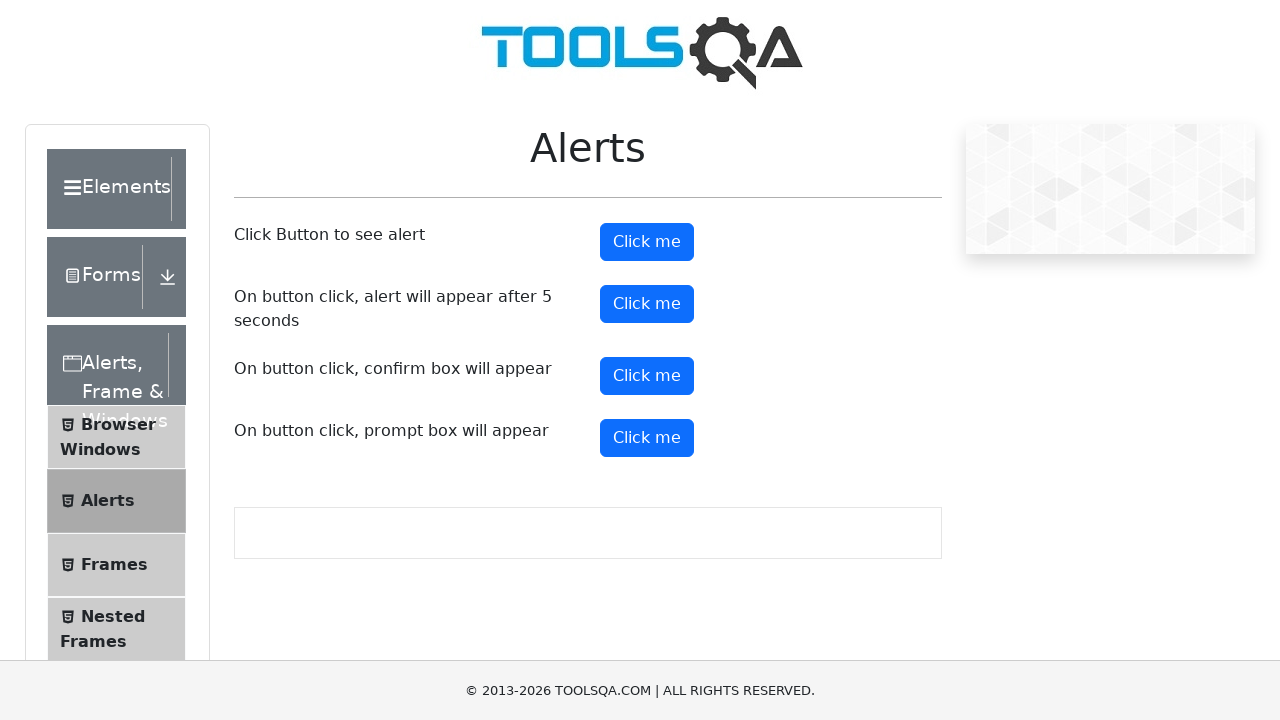

Clicked alert button to trigger simple alert at (647, 242) on #alertButton
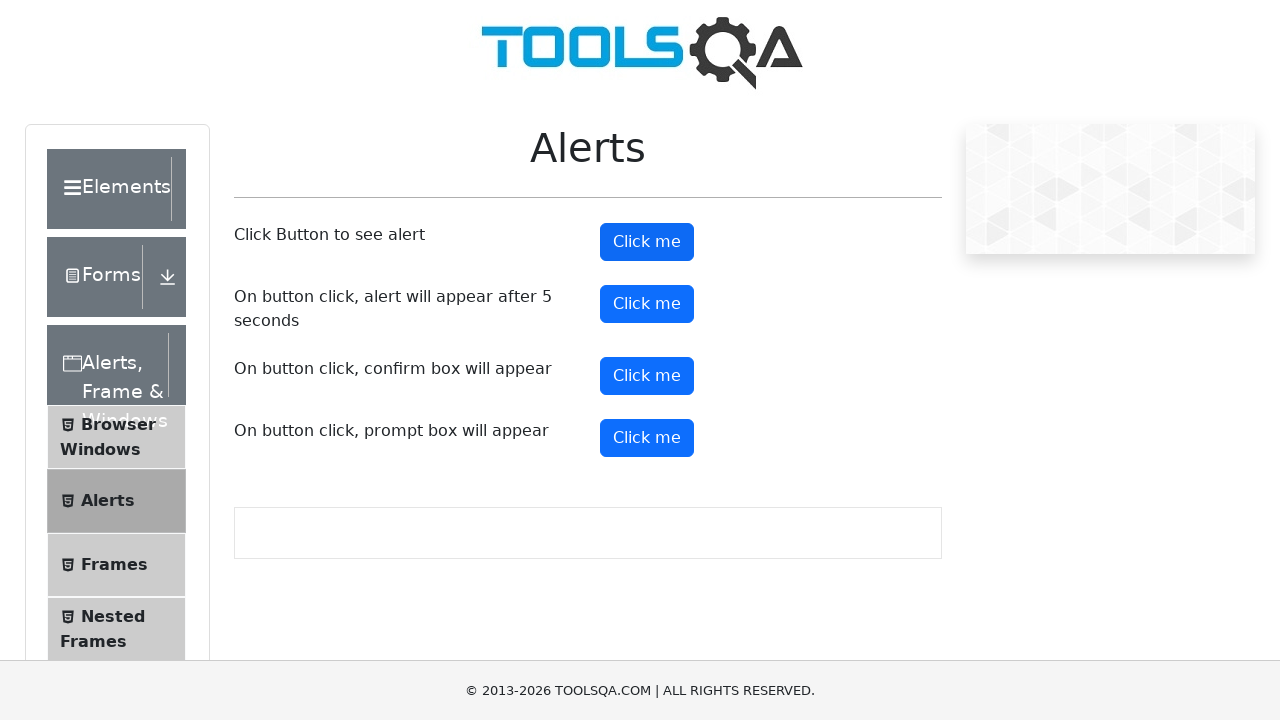

Set up dialog handler to accept alert
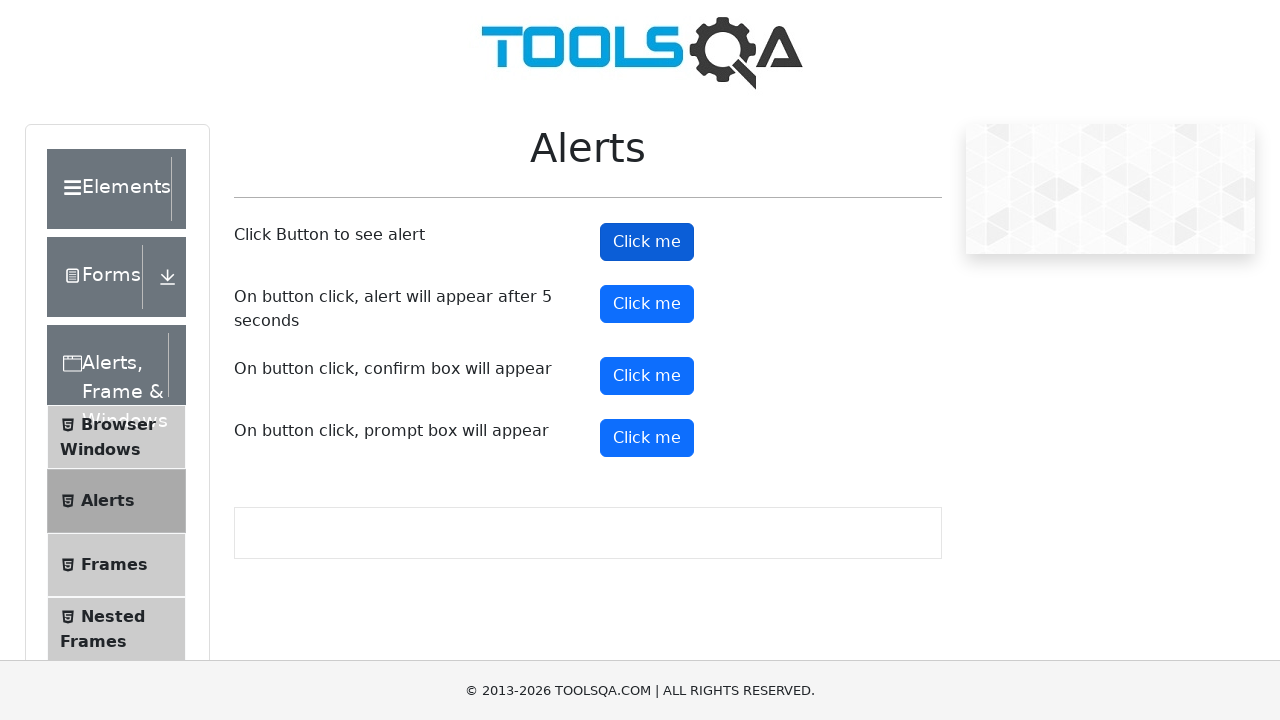

Waited for alert to be processed
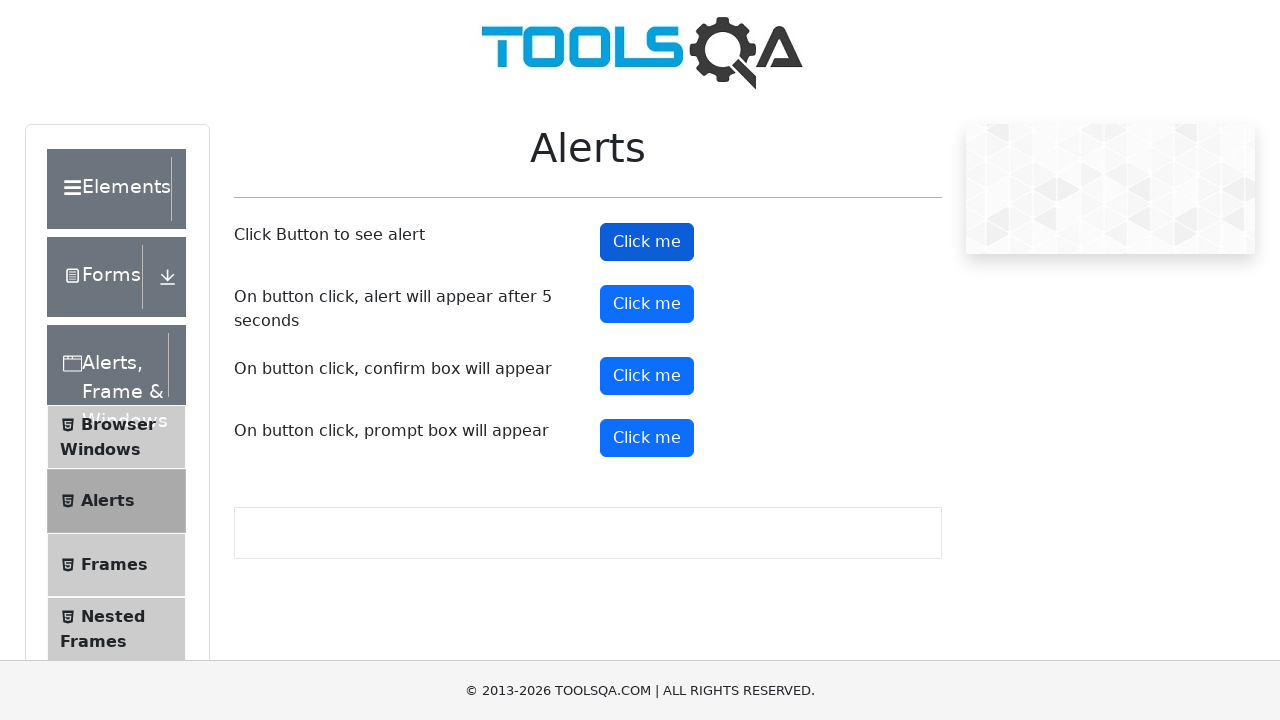

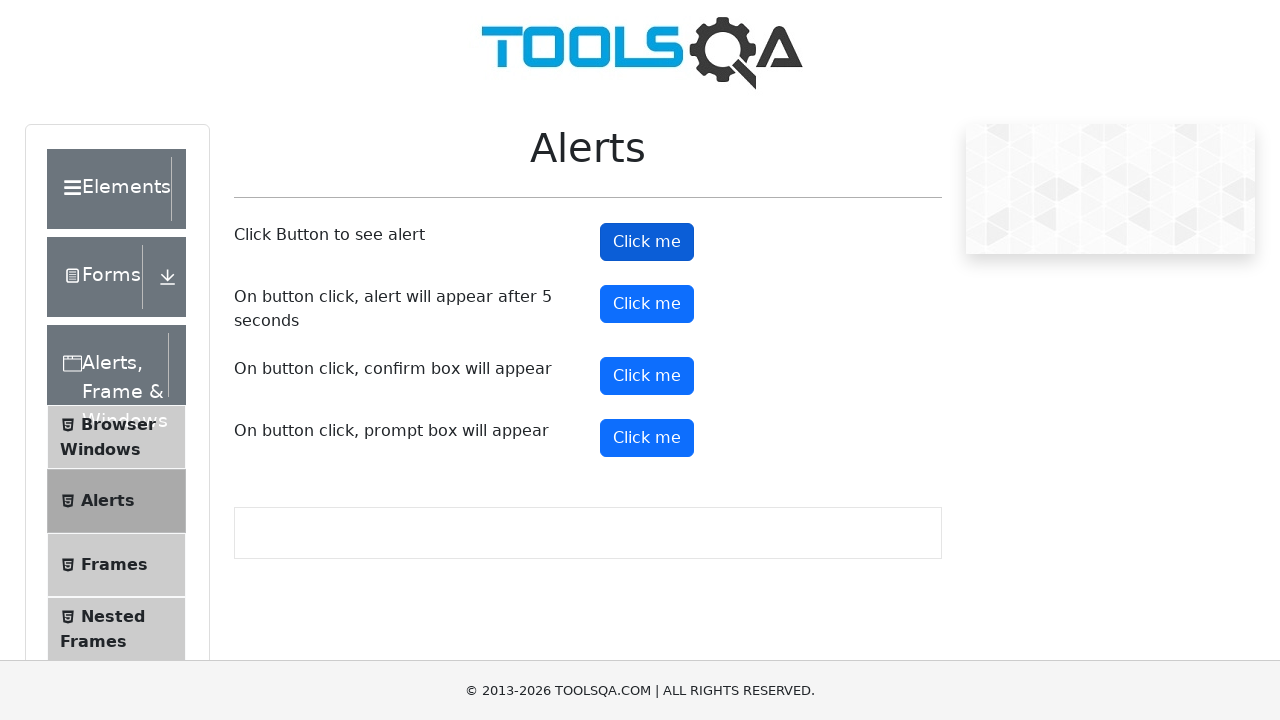